Tests dynamic element addition and removal by clicking add button and then delete button

Starting URL: https://the-internet.herokuapp.com/add_remove_elements/

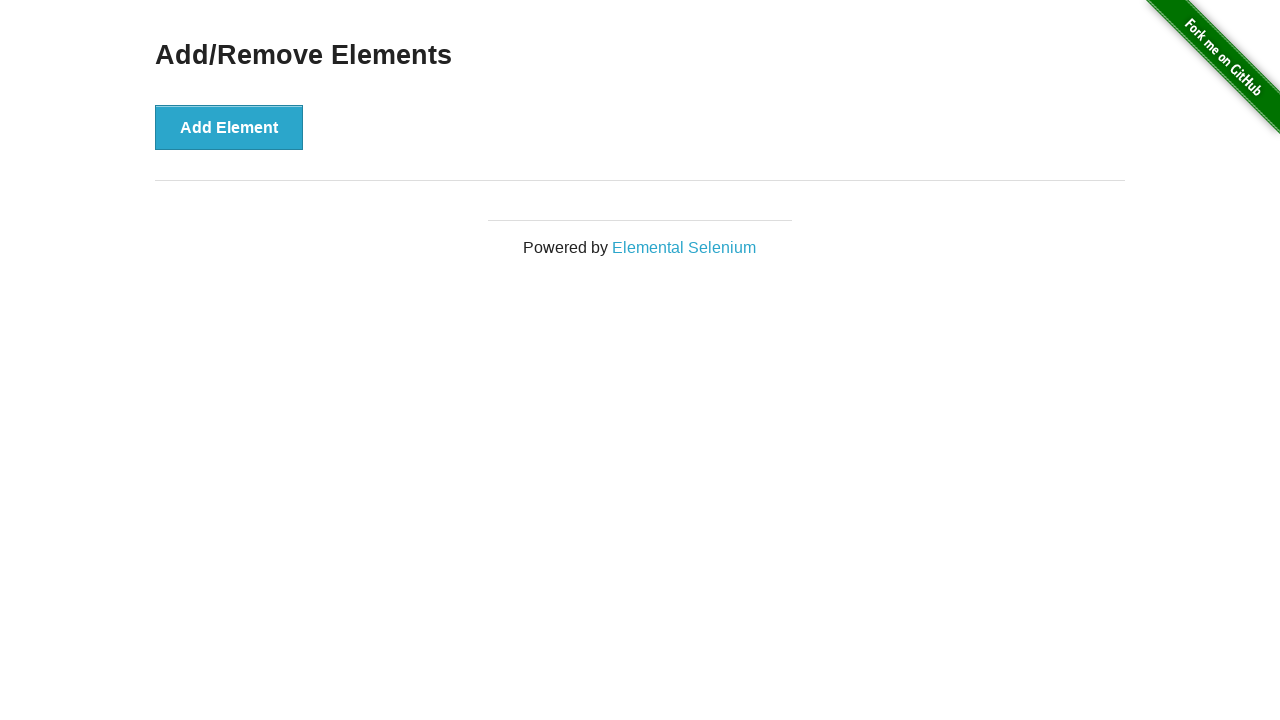

Clicked Add Element button at (229, 127) on button[onclick='addElement()']
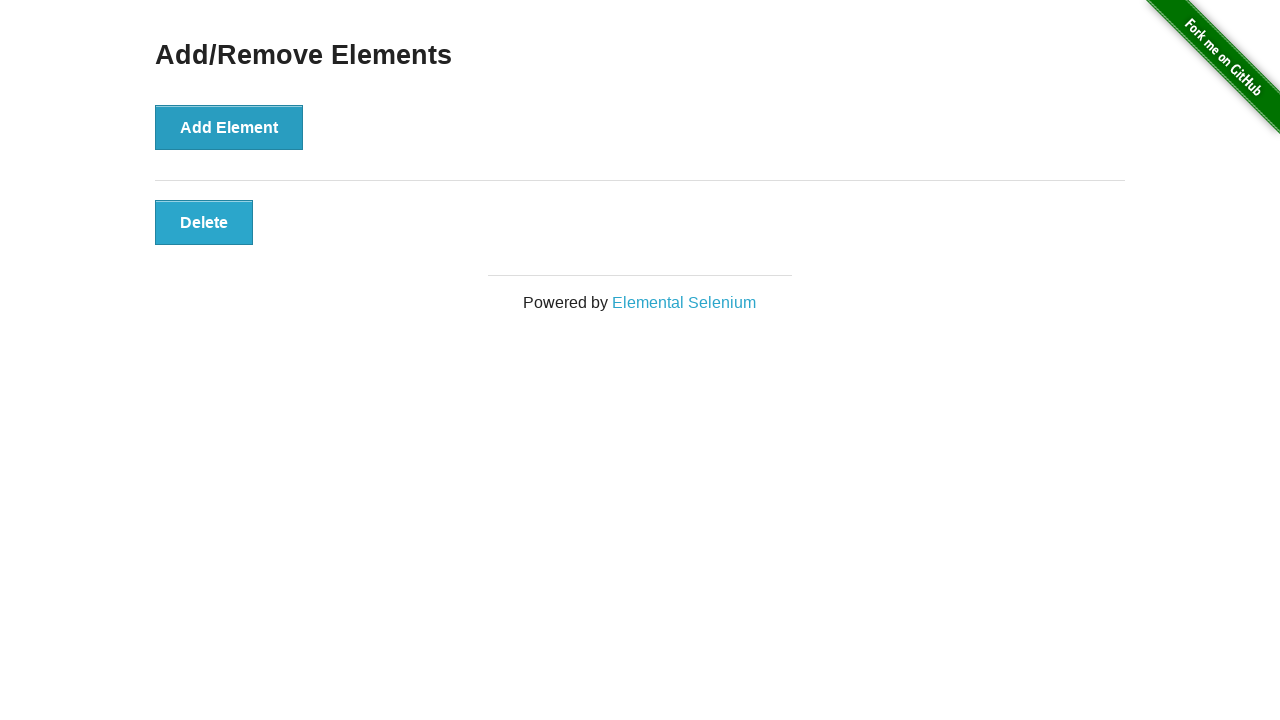

Clicked Delete button to remove the added element at (204, 222) on button[onclick='deleteElement()']
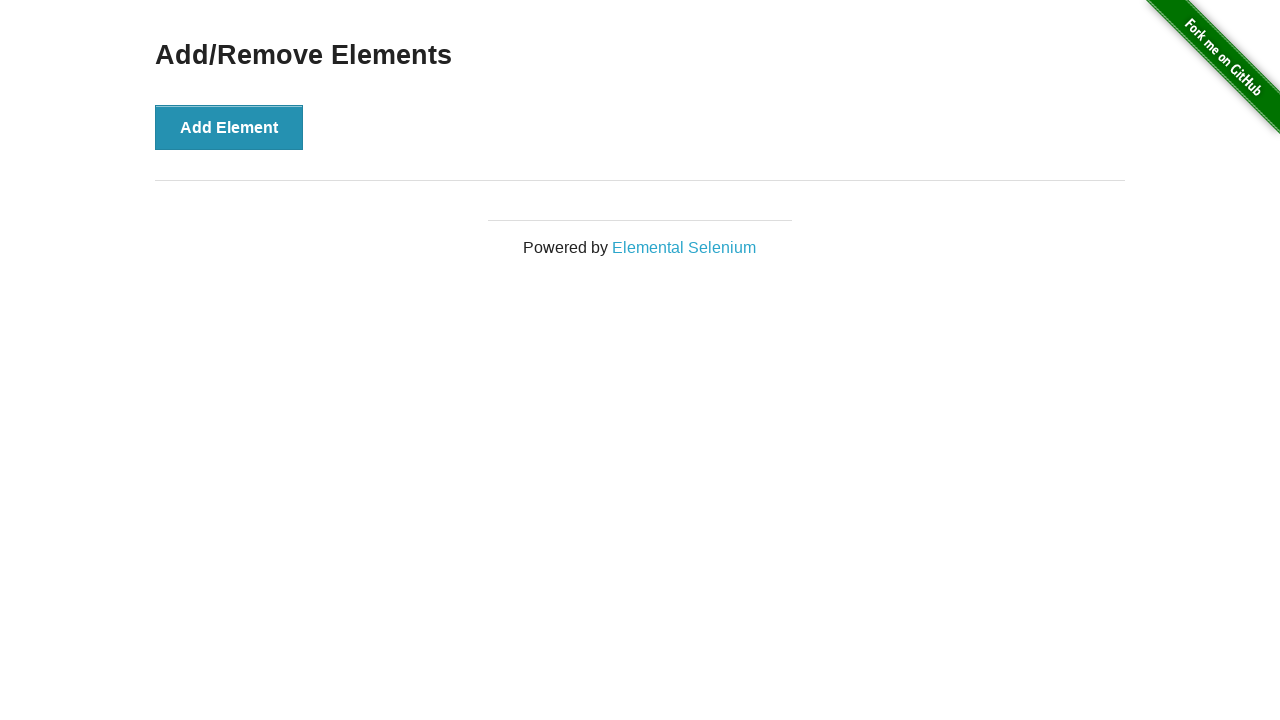

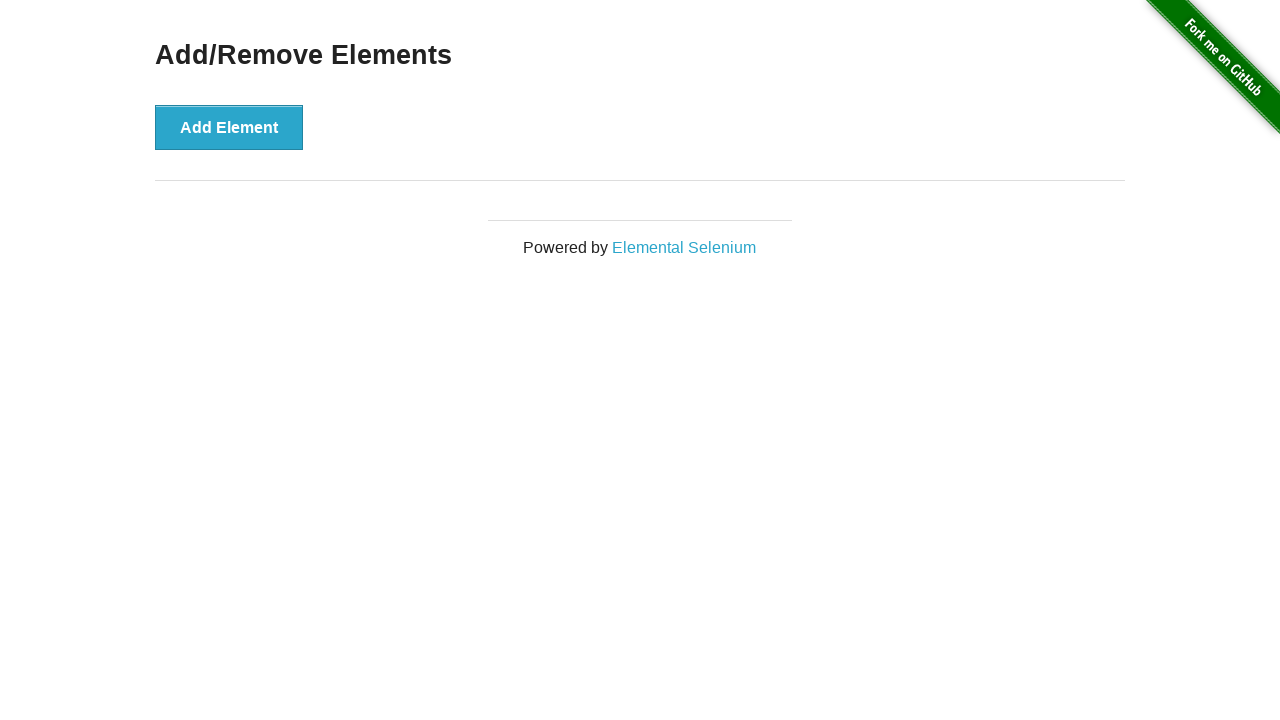